Tests editing a todo item by double-clicking and entering new text

Starting URL: https://demo.playwright.dev/todomvc

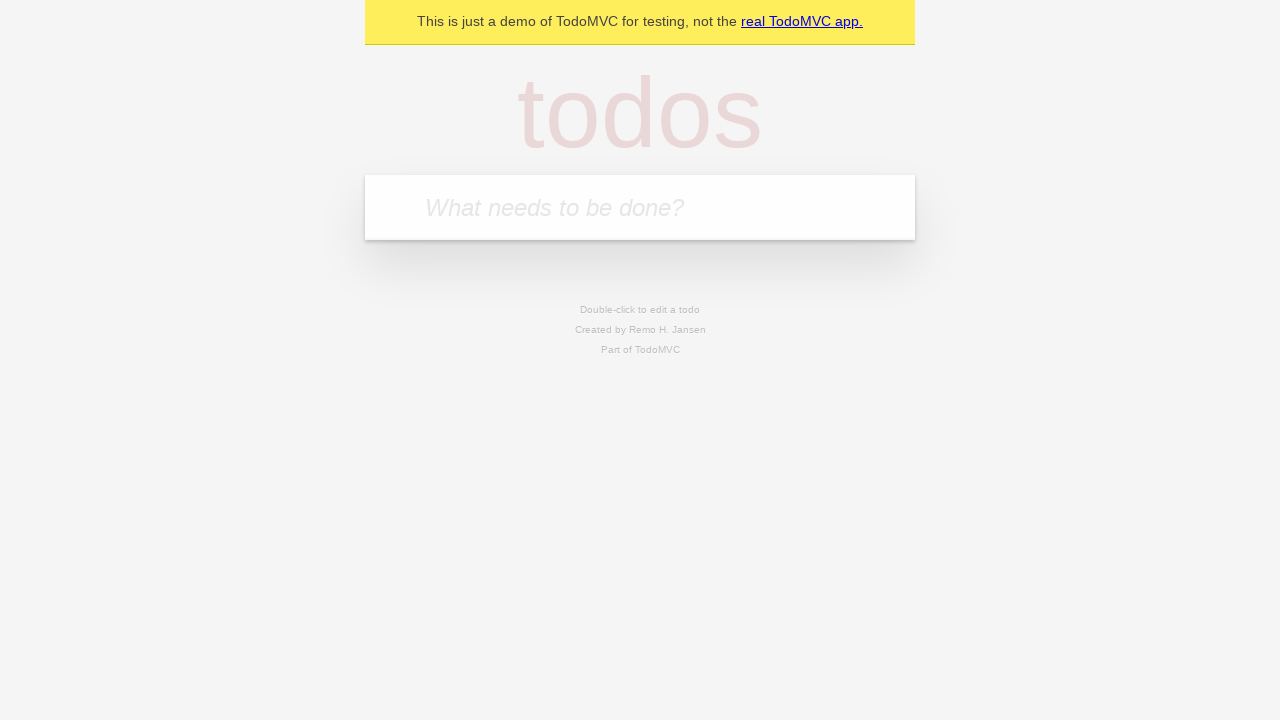

Filled new todo input with 'buy some cheese' on internal:attr=[placeholder="What needs to be done?"i]
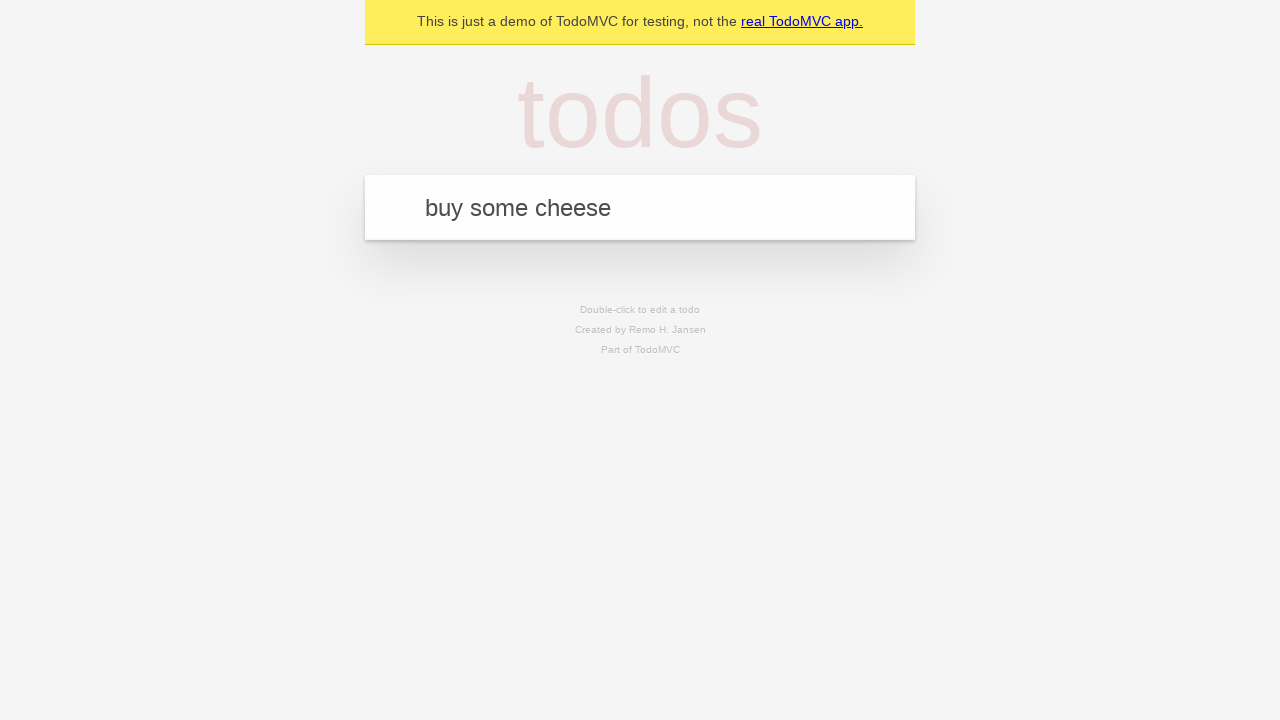

Pressed Enter to create todo 'buy some cheese' on internal:attr=[placeholder="What needs to be done?"i]
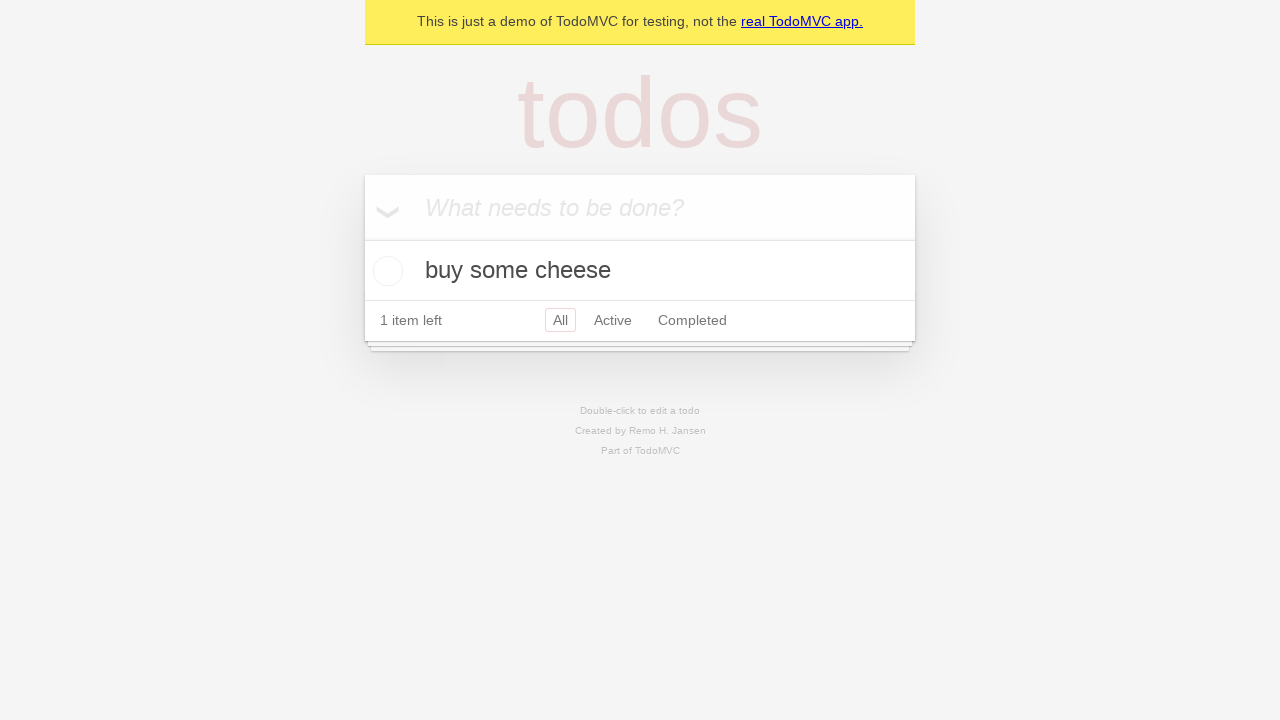

Filled new todo input with 'feed the cat' on internal:attr=[placeholder="What needs to be done?"i]
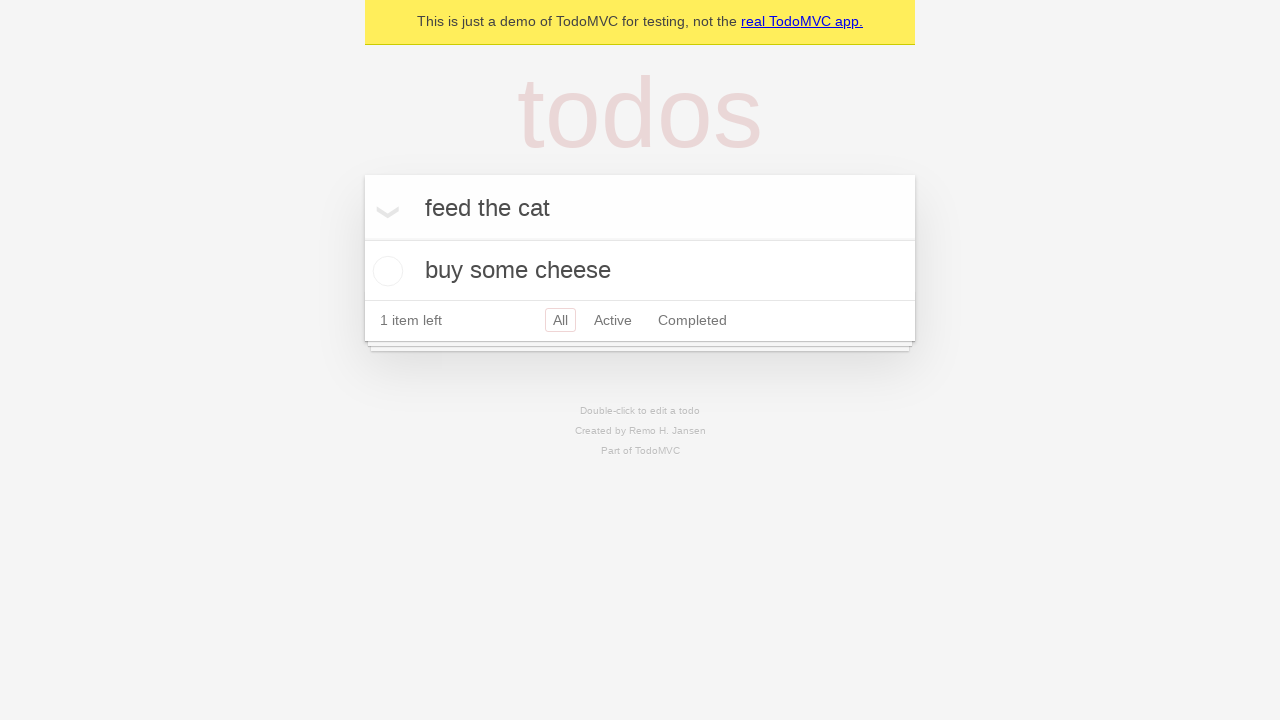

Pressed Enter to create todo 'feed the cat' on internal:attr=[placeholder="What needs to be done?"i]
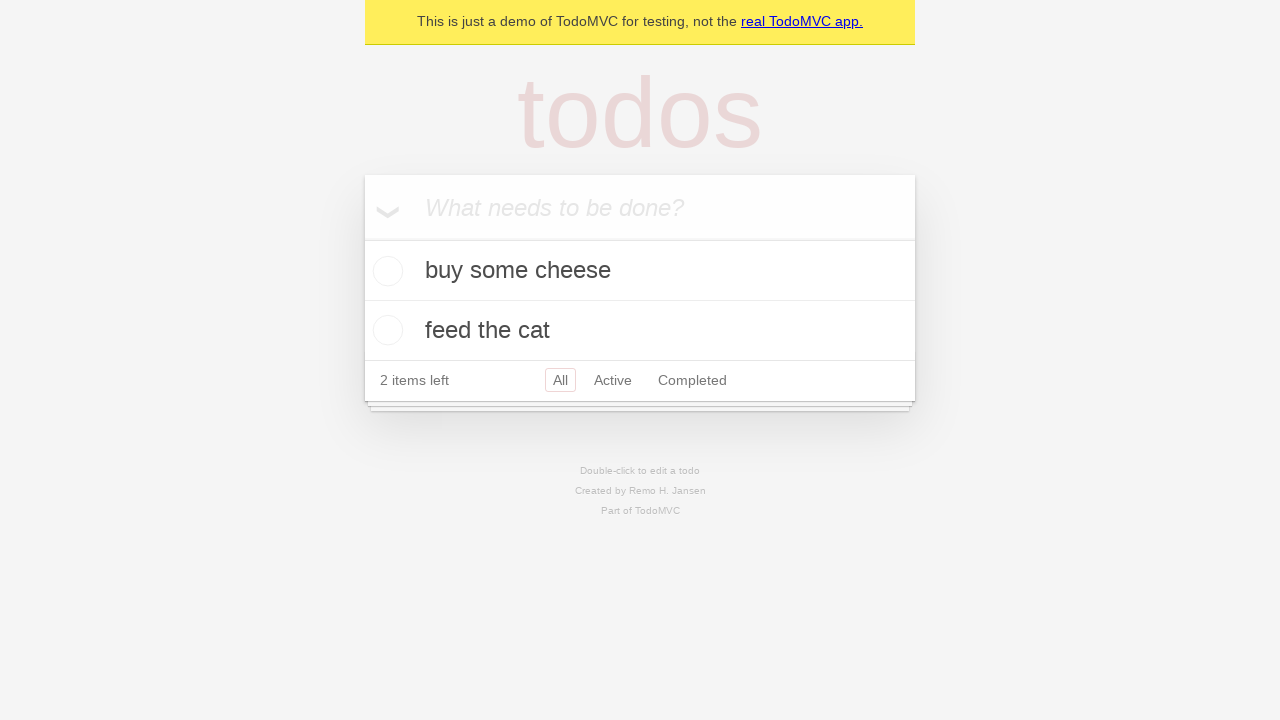

Filled new todo input with 'book a doctors appointment' on internal:attr=[placeholder="What needs to be done?"i]
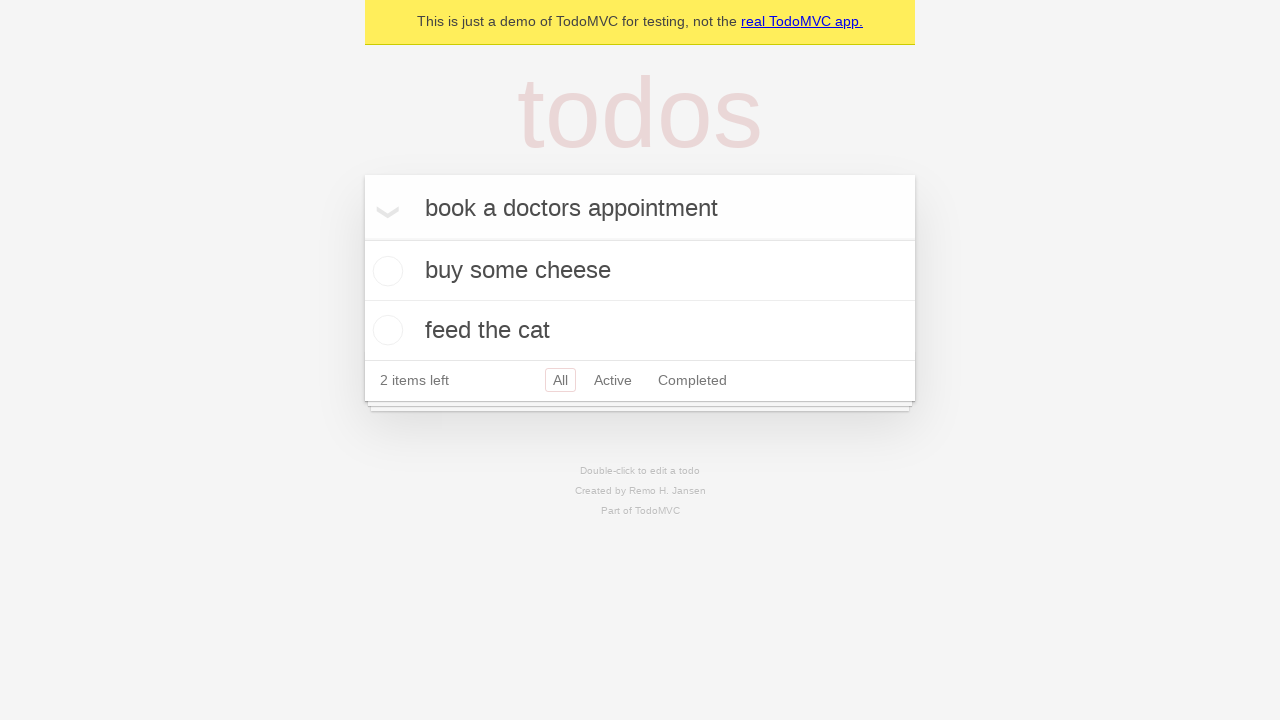

Pressed Enter to create todo 'book a doctors appointment' on internal:attr=[placeholder="What needs to be done?"i]
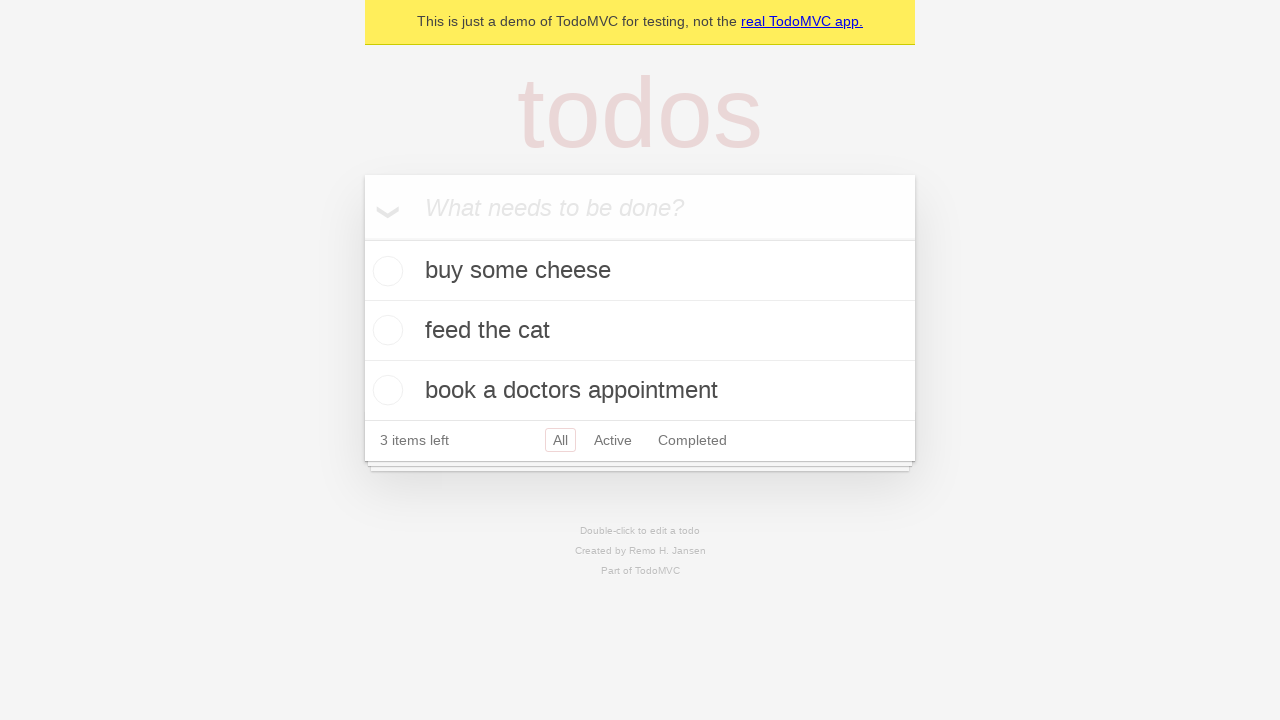

Waited for all 3 todo items to load
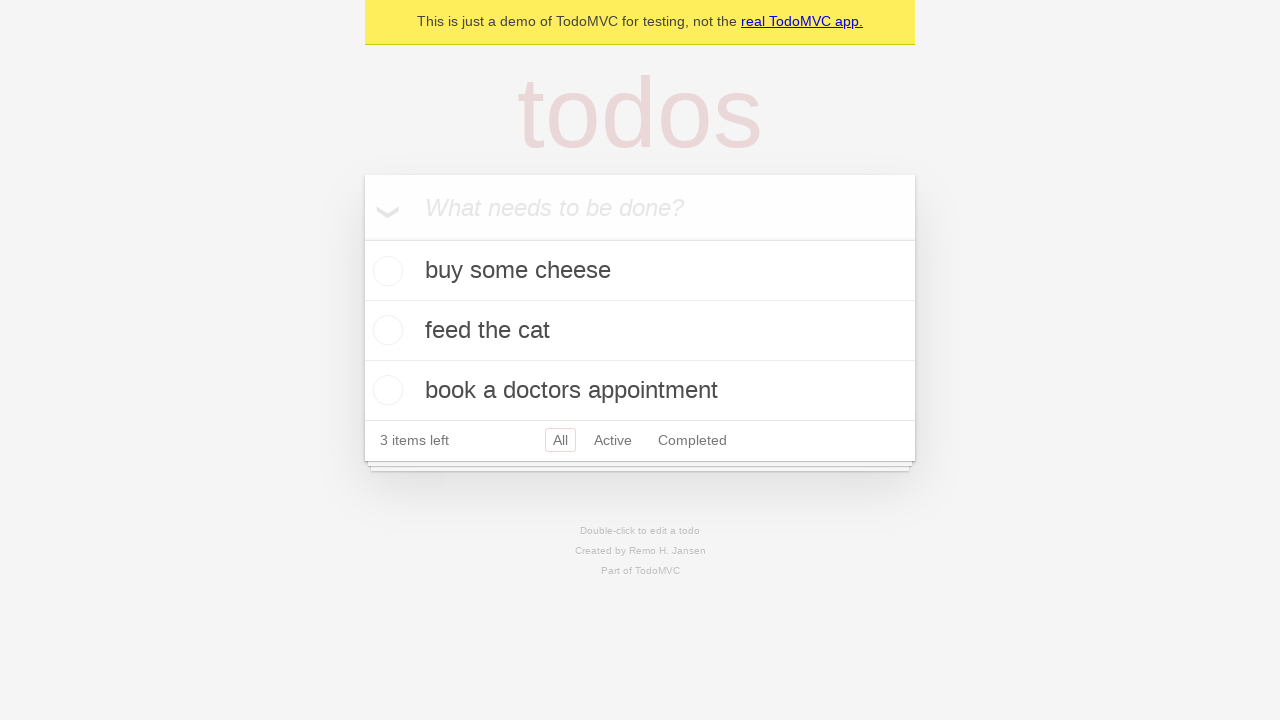

Located all todo items
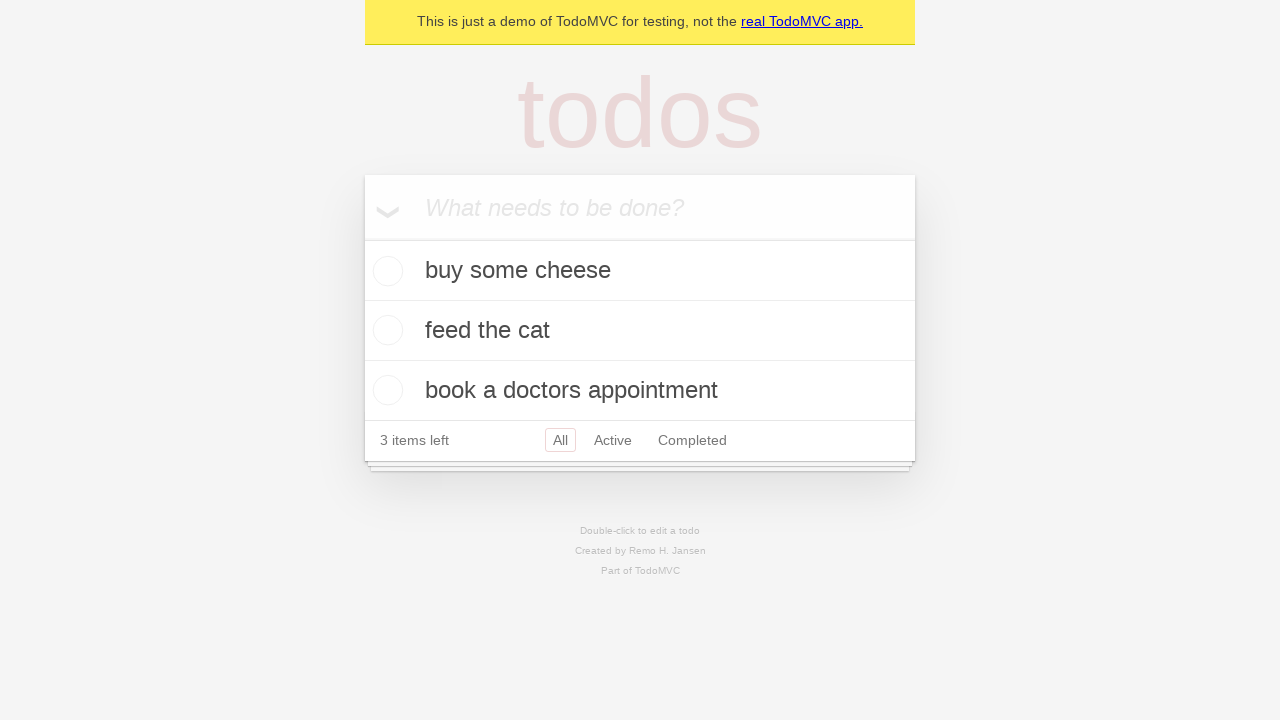

Selected the second todo item
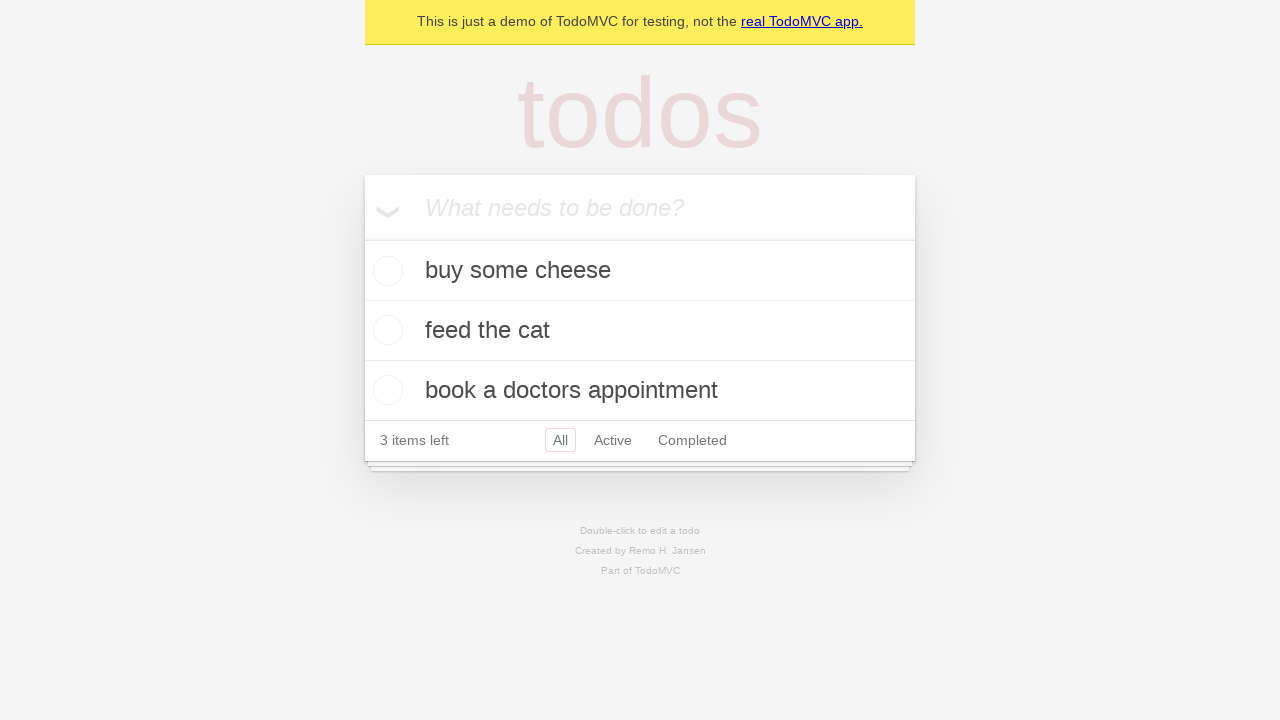

Double-clicked second todo to enter edit mode at (640, 331) on internal:testid=[data-testid="todo-item"s] >> nth=1
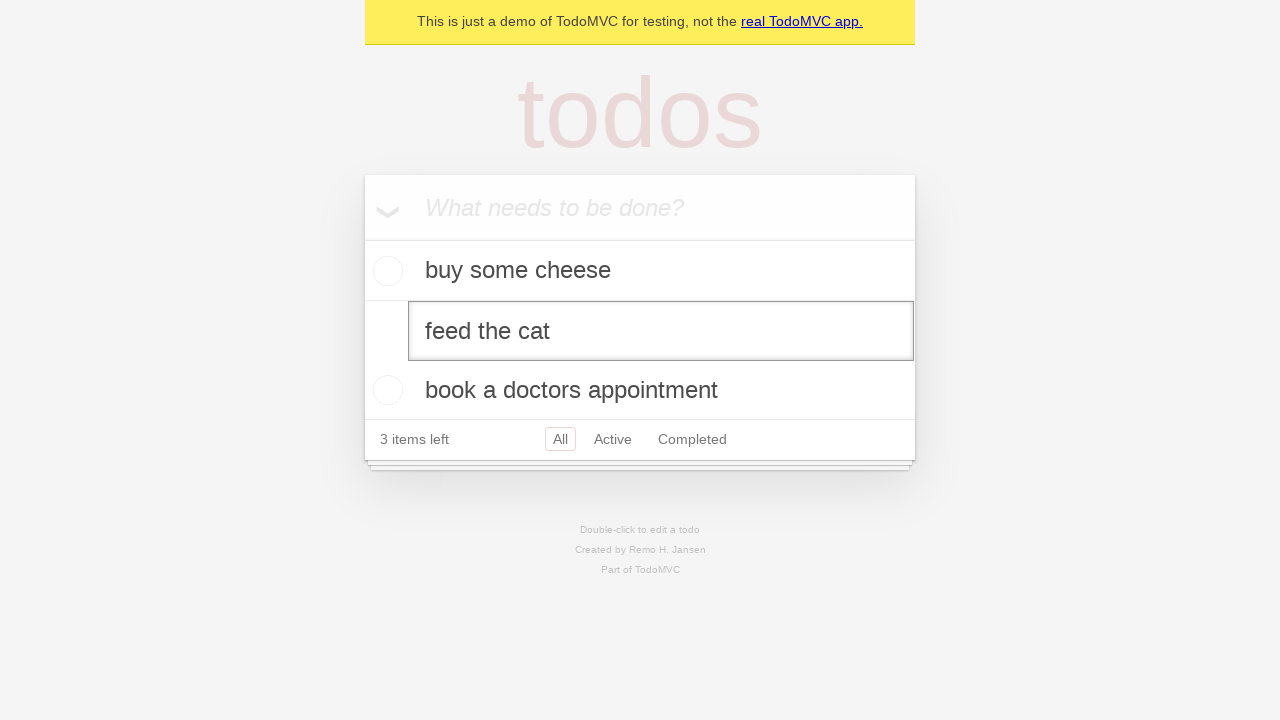

Located edit textbox for the todo item
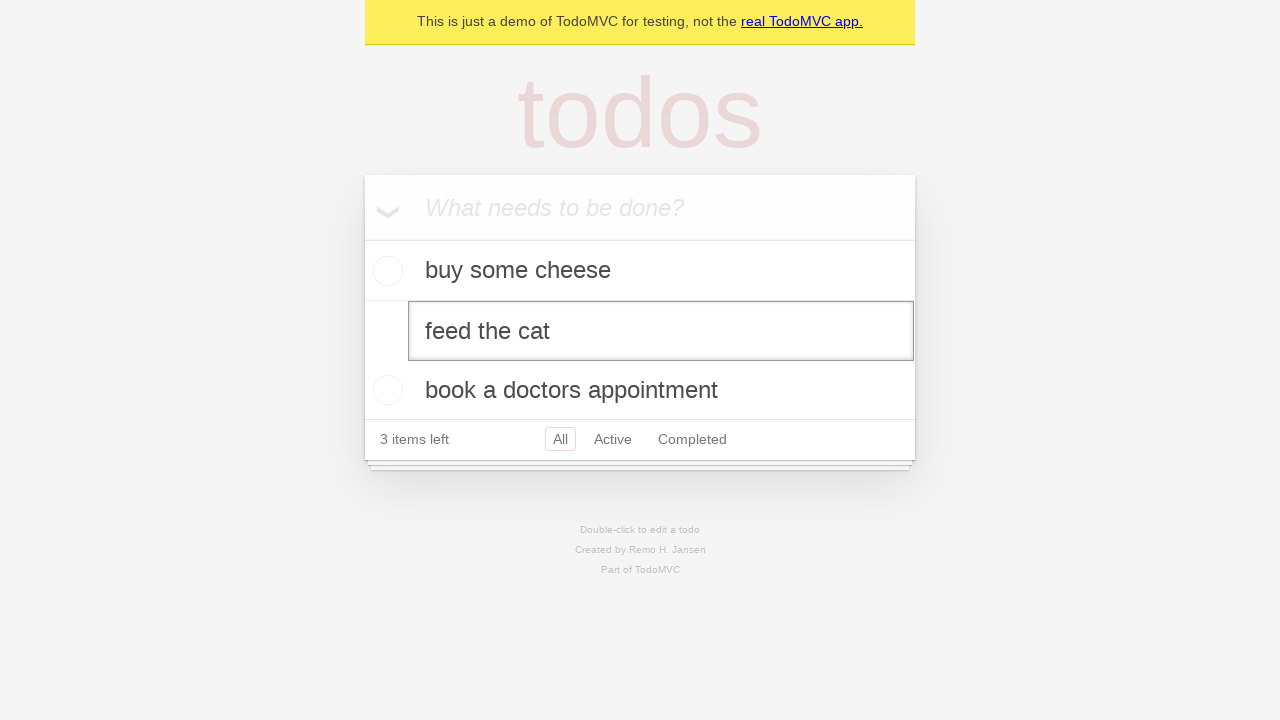

Filled edit input with 'buy some sausages' on internal:testid=[data-testid="todo-item"s] >> nth=1 >> internal:role=textbox[nam
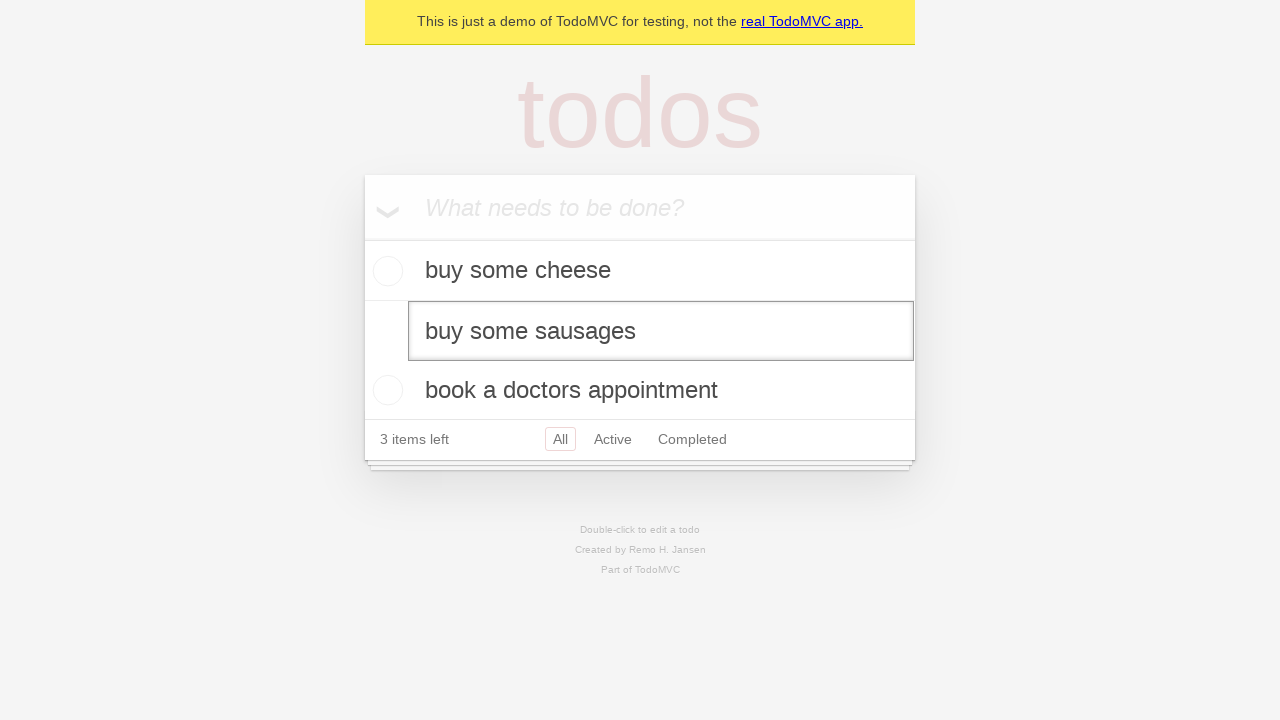

Pressed Enter to save the edited todo item on internal:testid=[data-testid="todo-item"s] >> nth=1 >> internal:role=textbox[nam
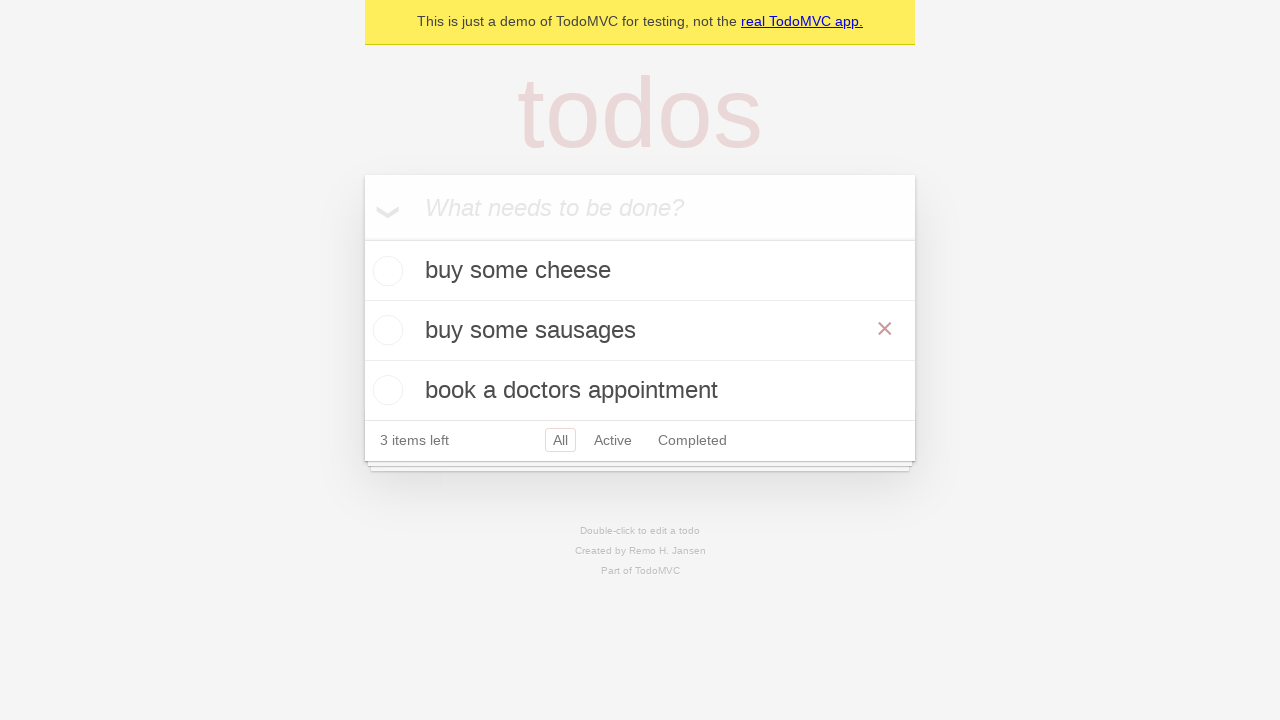

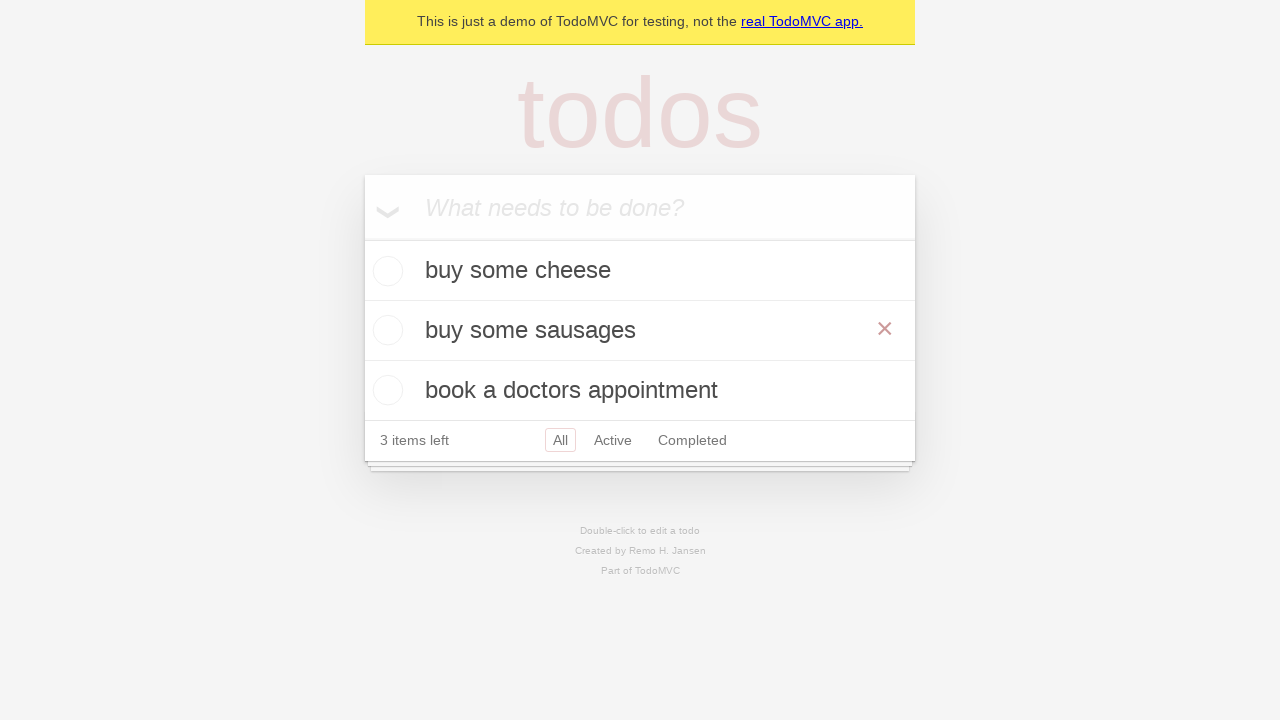